Tests jQuery UI draggable functionality by dragging an element to a new position within an iframe

Starting URL: https://jqueryui.com/draggable/

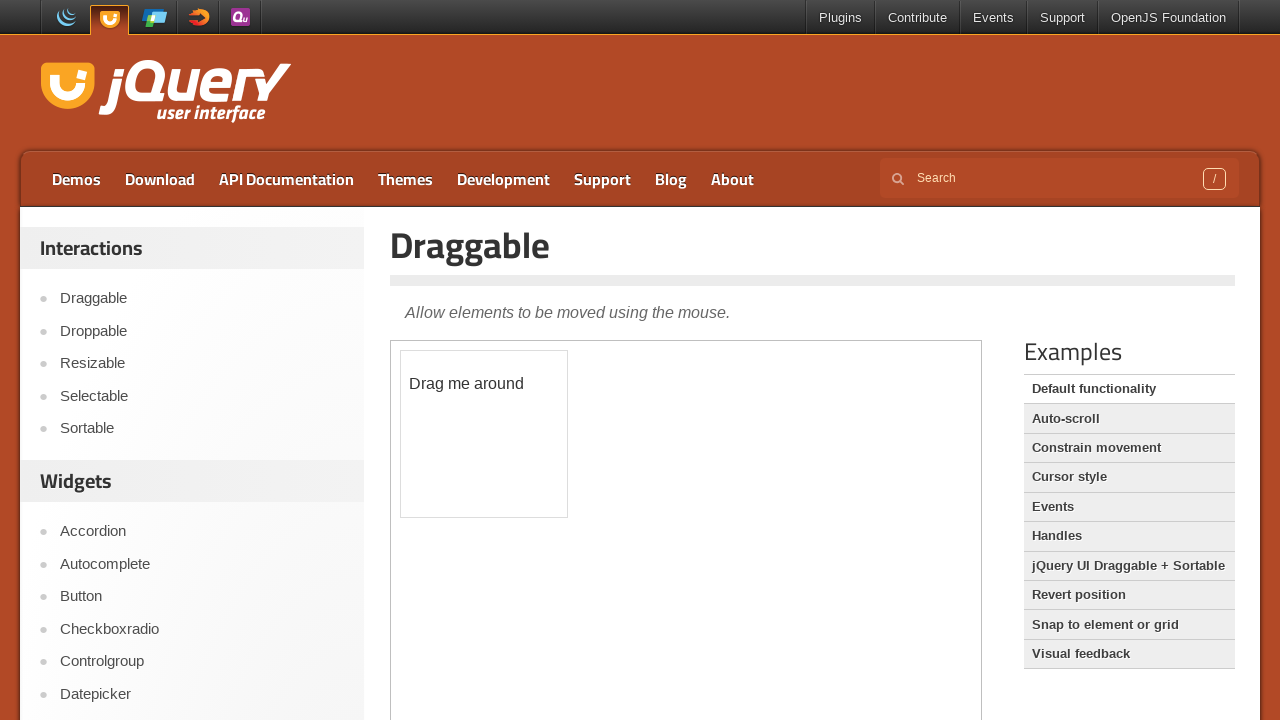

Located the iframe containing the draggable demo
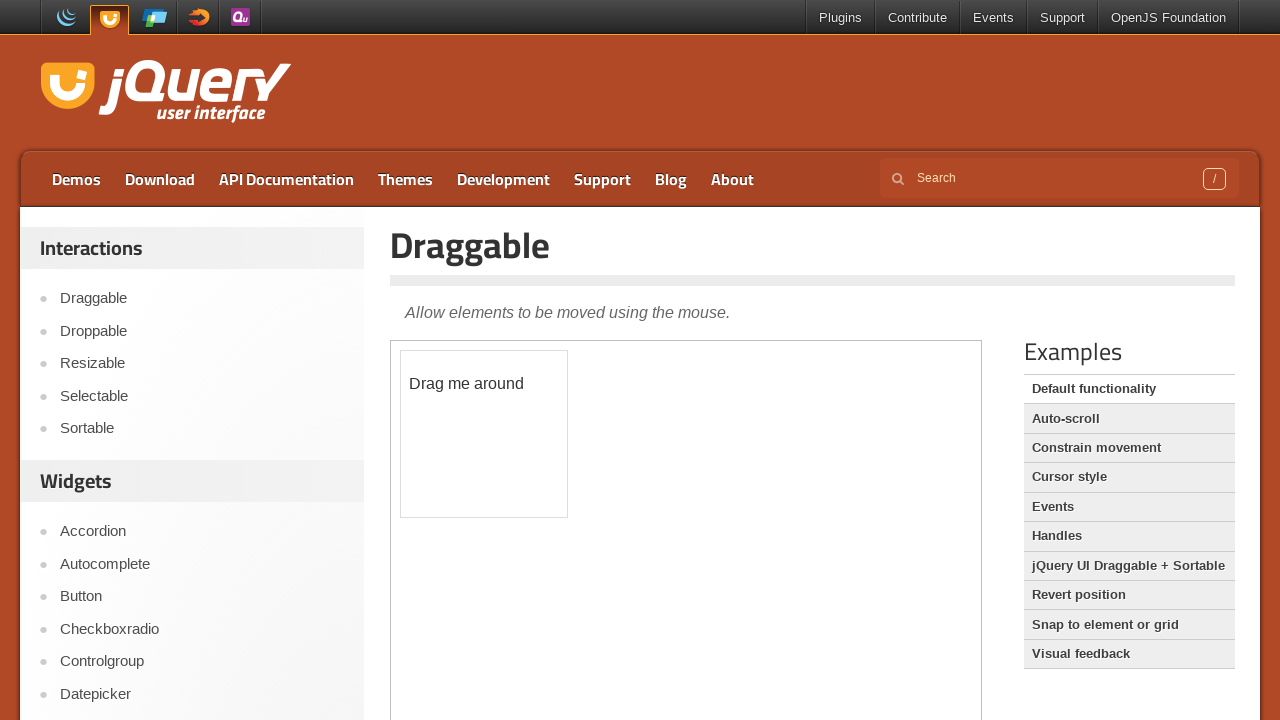

Located the draggable element within the iframe
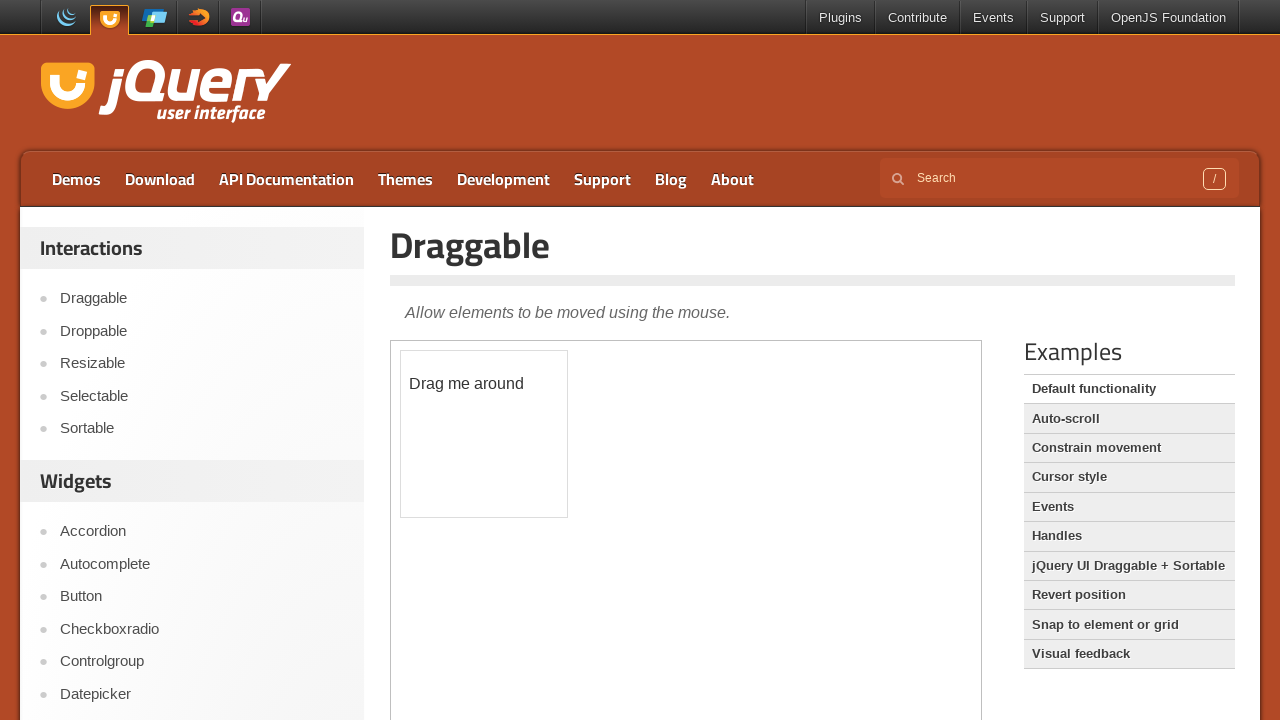

Dragged the element 100 pixels horizontally and vertically to new position at (501, 451)
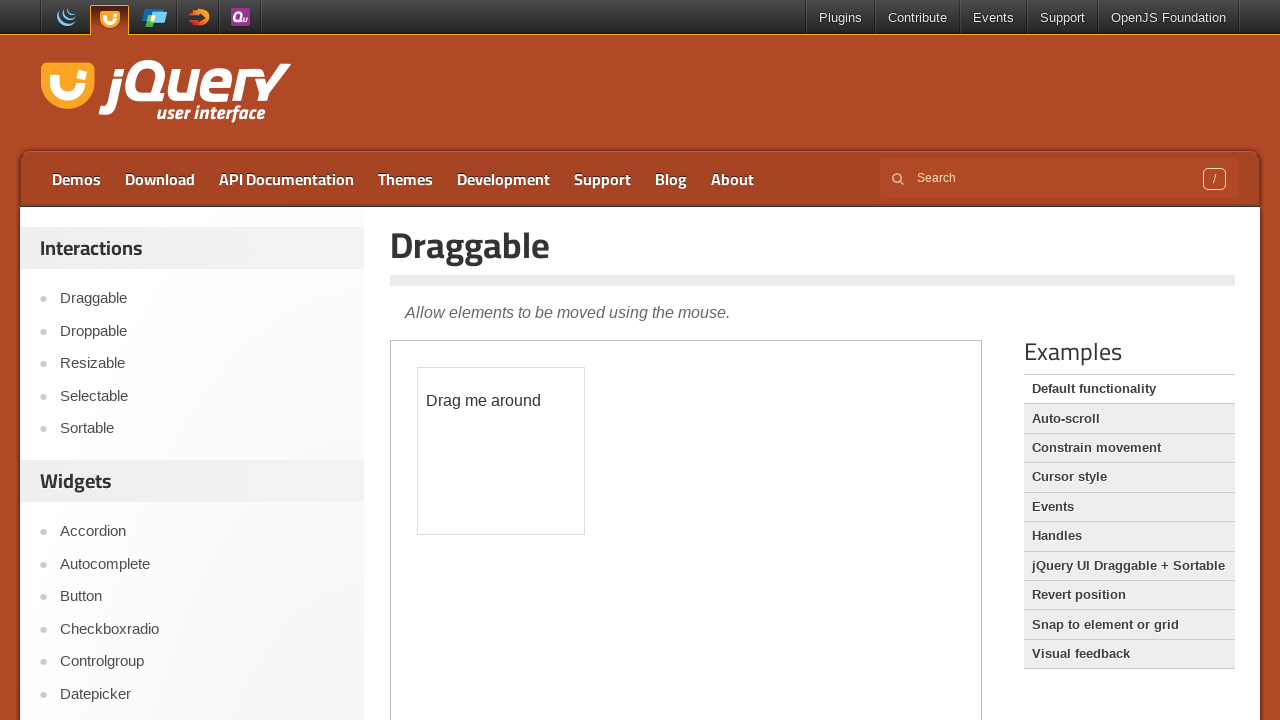

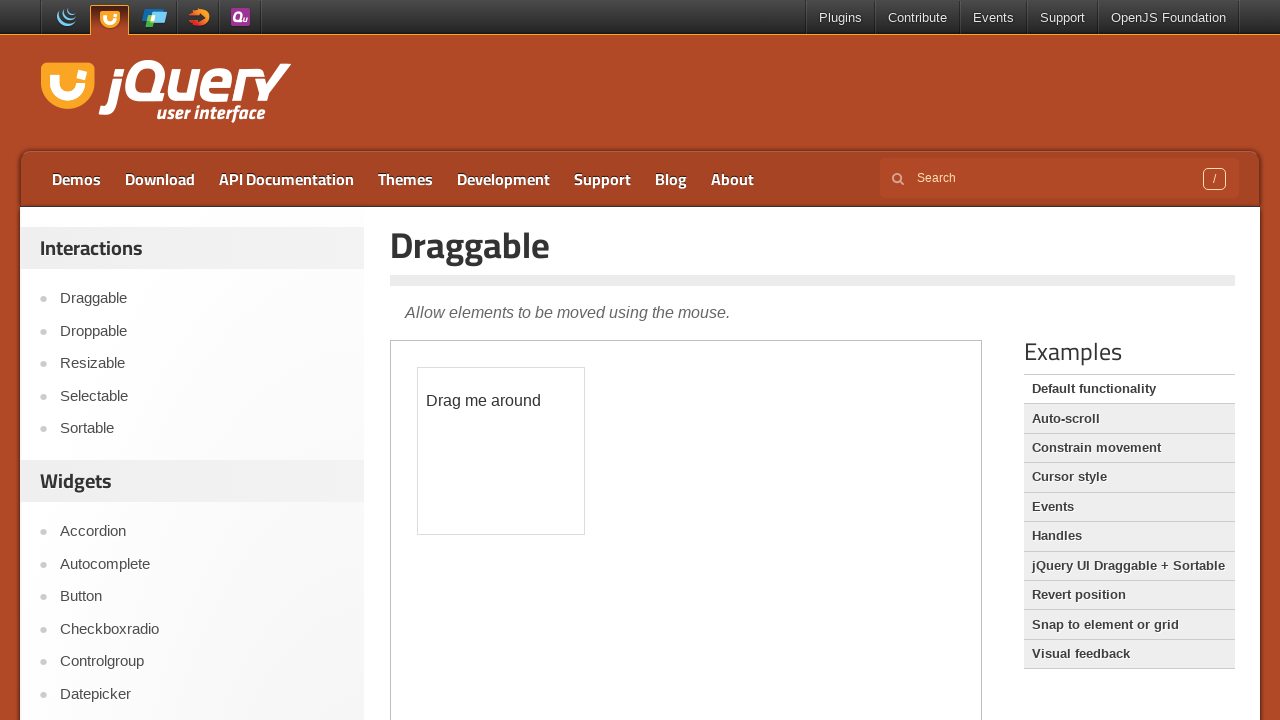